Tests JavaScript alert prompt functionality by navigating to the alerts page, triggering a prompt dialog, entering the prompt's text back into it, and verifying the result

Starting URL: https://the-internet.herokuapp.com/

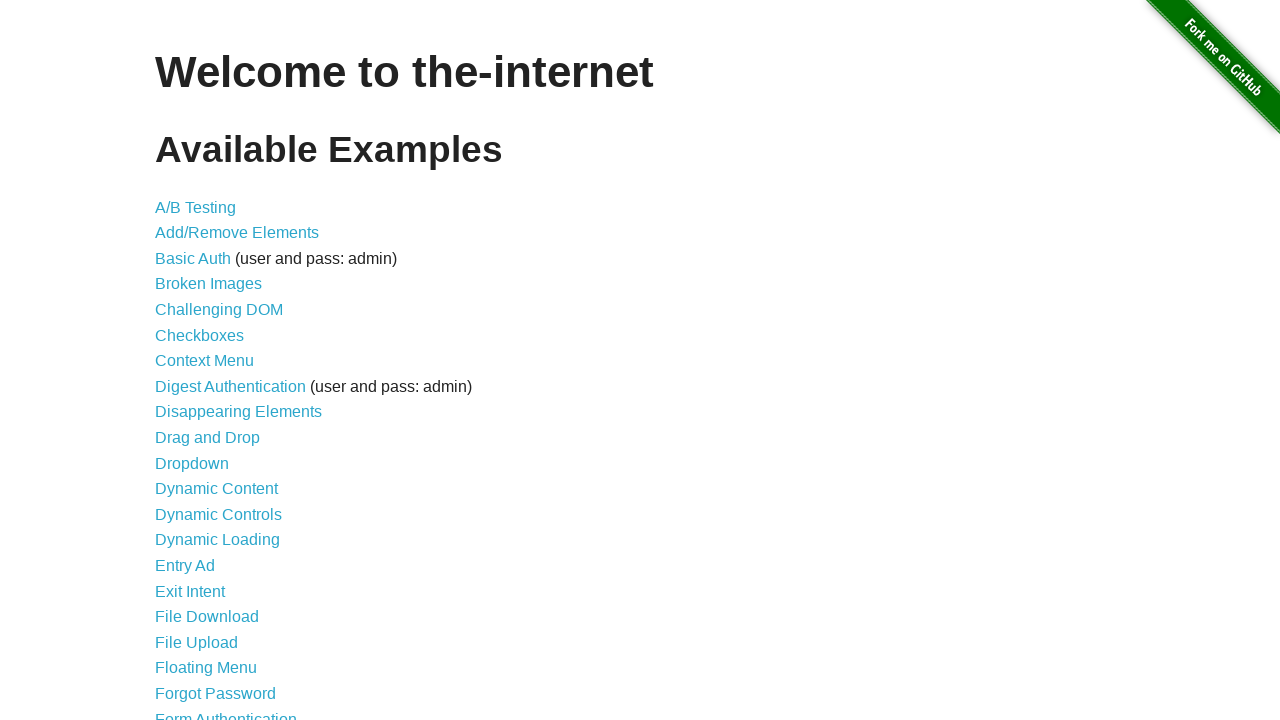

Navigated to the-internet.herokuapp.com home page
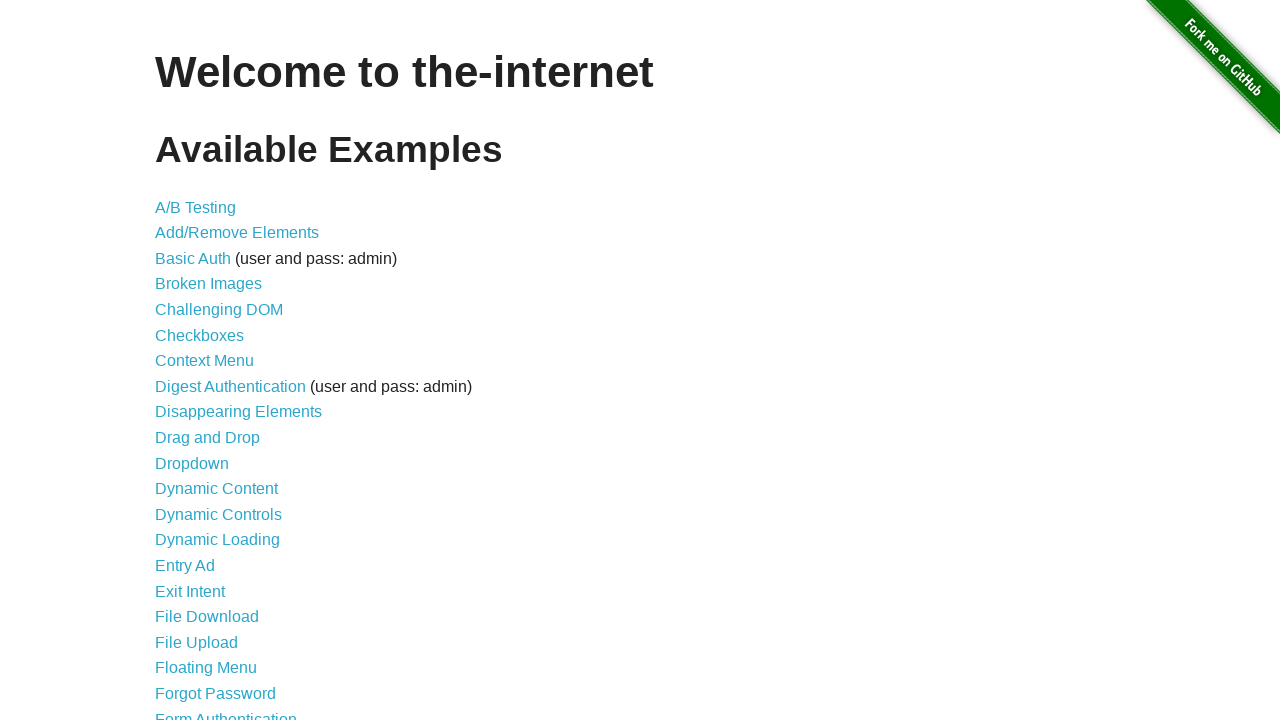

Clicked on JavaScript Alerts link at (214, 361) on xpath=//a[normalize-space()='JavaScript Alerts']
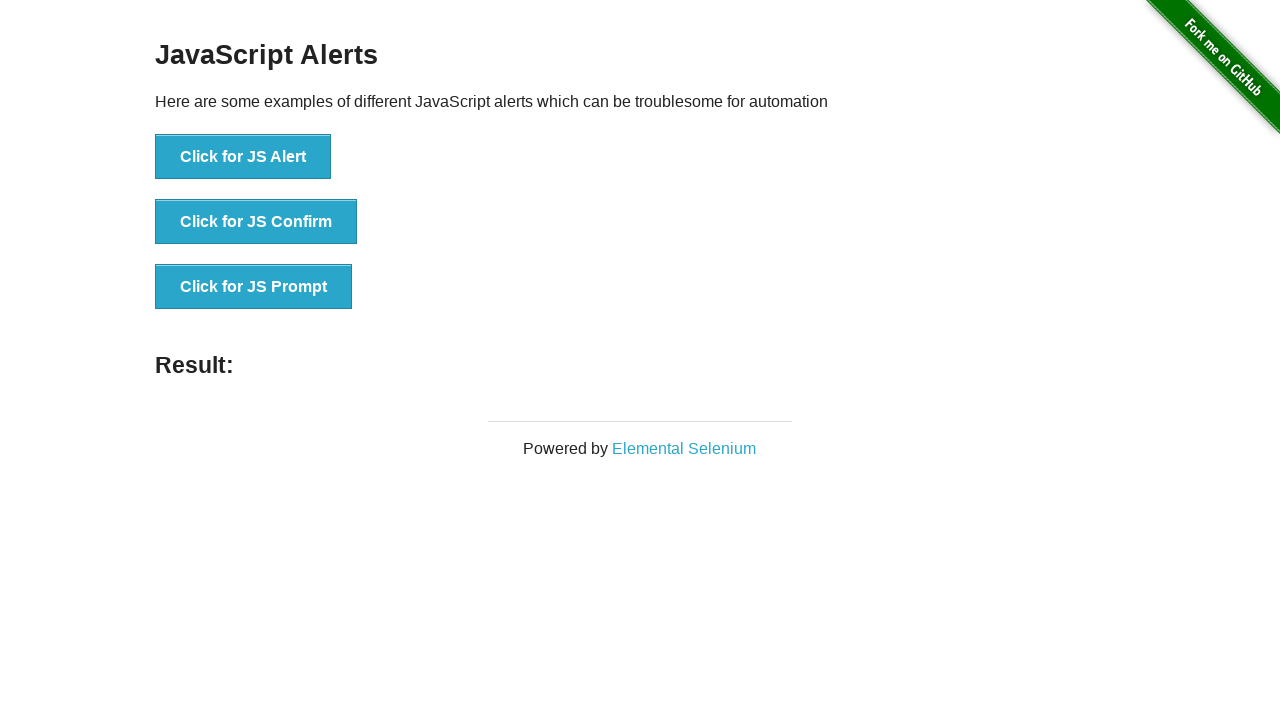

Set up dialog handler to accept prompt and return its message
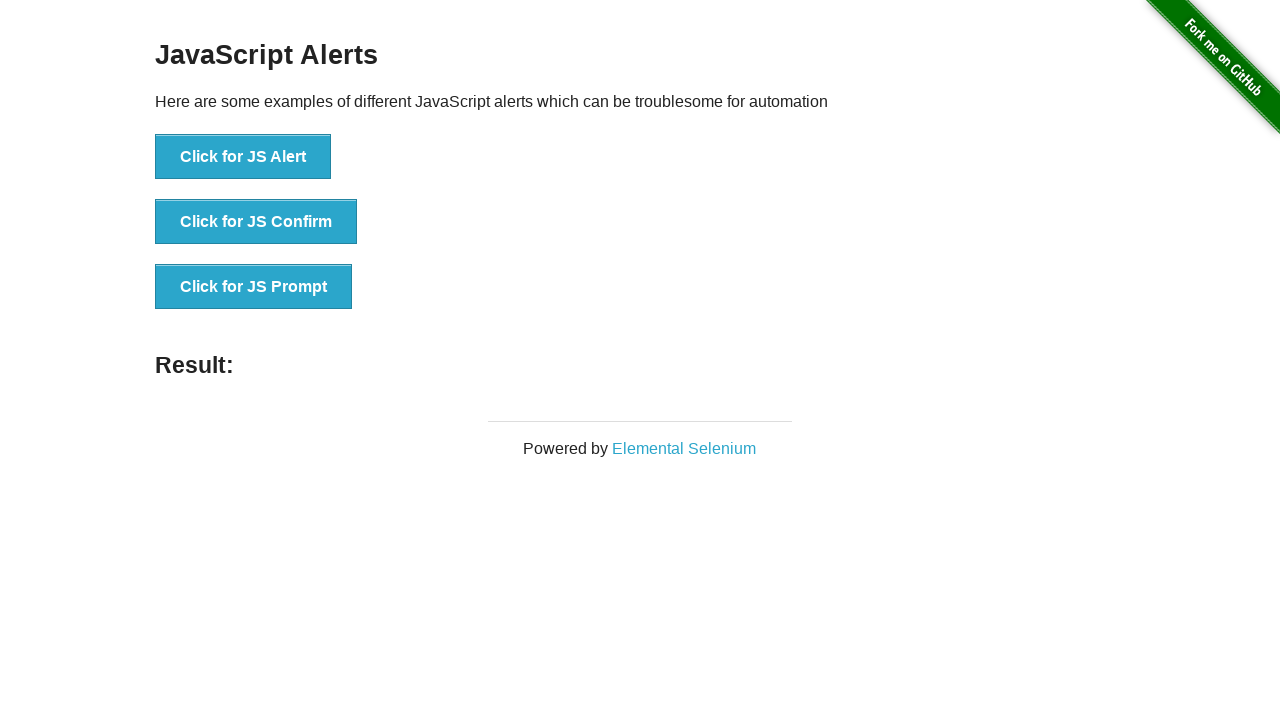

Clicked button to trigger prompt dialog at (254, 287) on xpath=//button[@onclick='jsPrompt()']
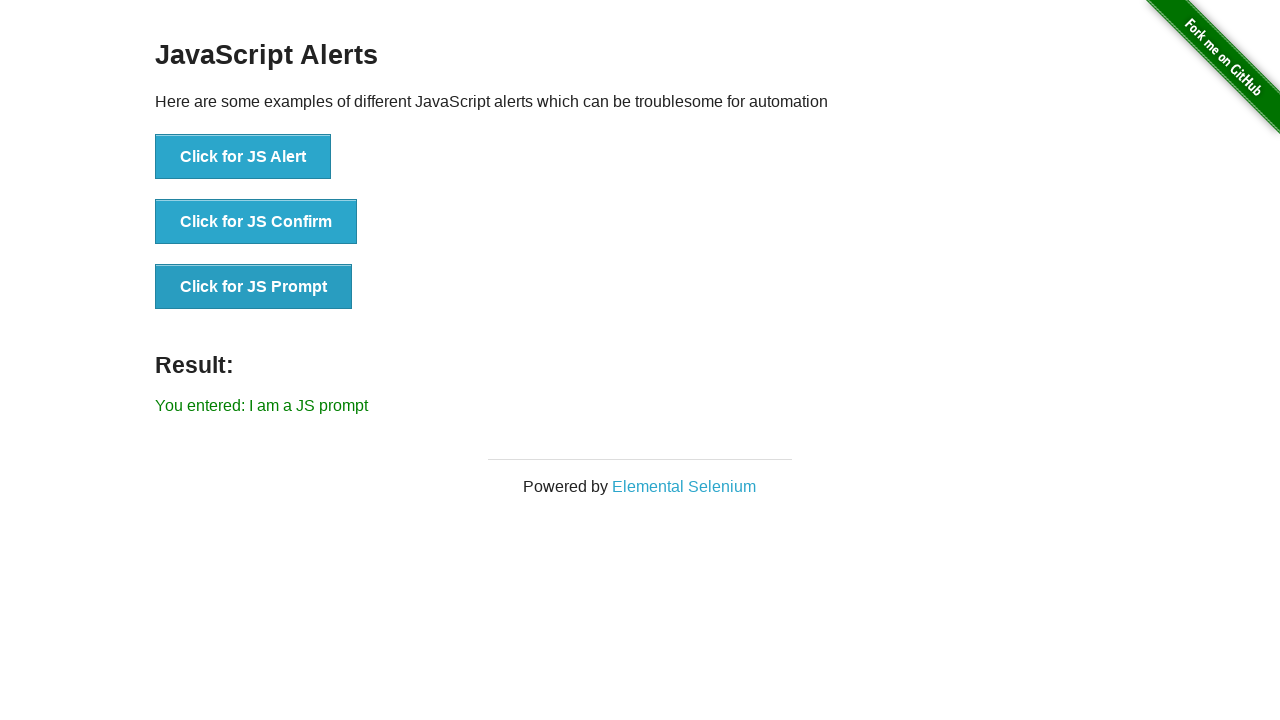

Verified result element is present after prompt interaction
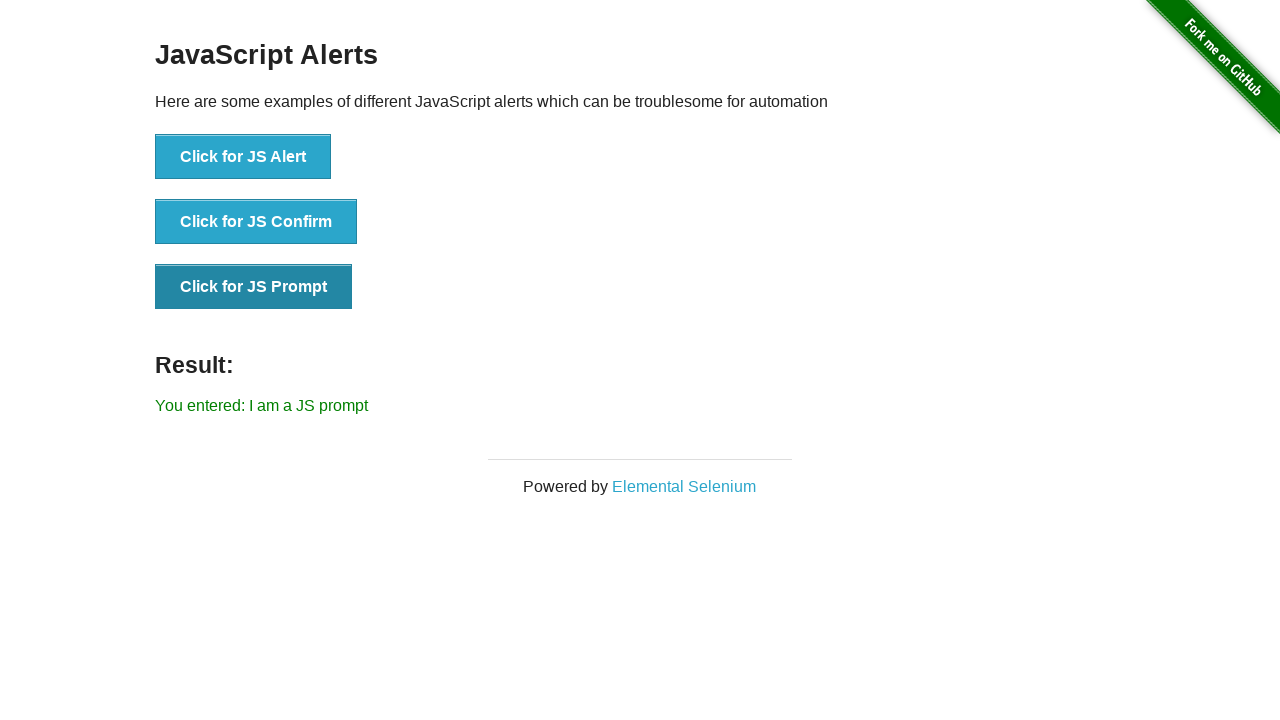

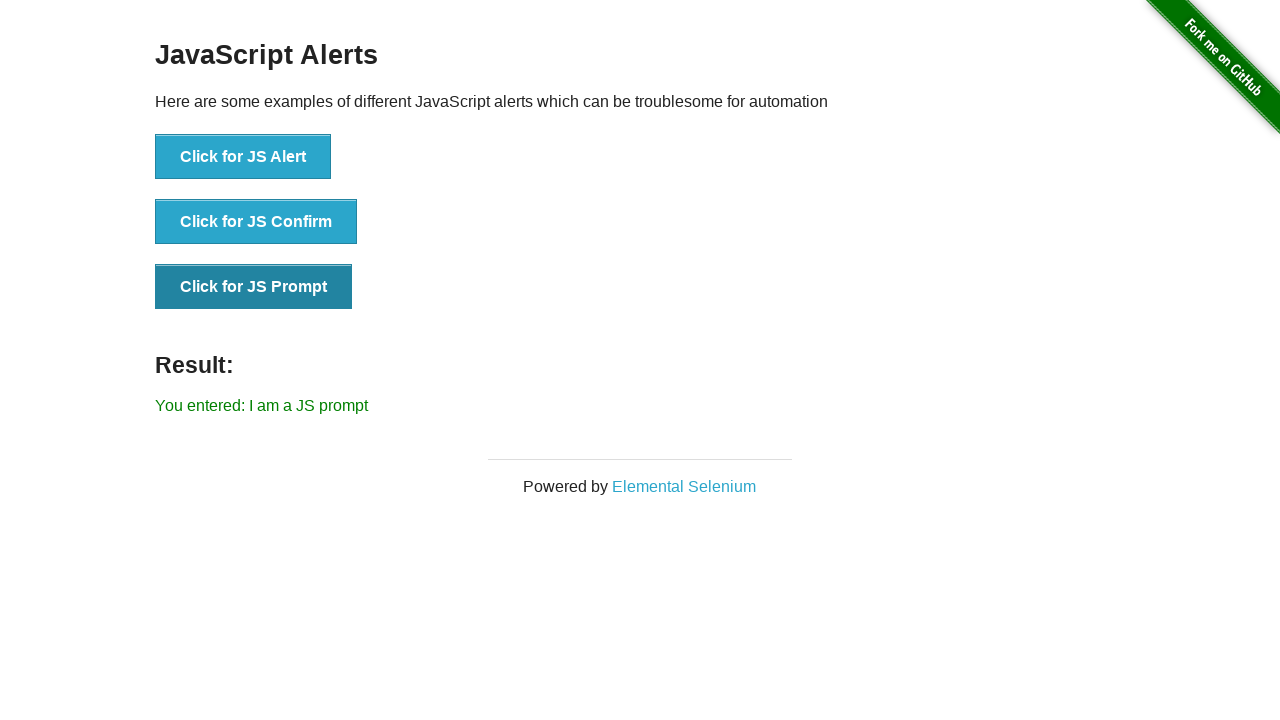